Tests static dropdown functionality by selecting a currency option (USD) from a dropdown menu using visible text selection

Starting URL: https://rahulshettyacademy.com/dropdownsPractise/

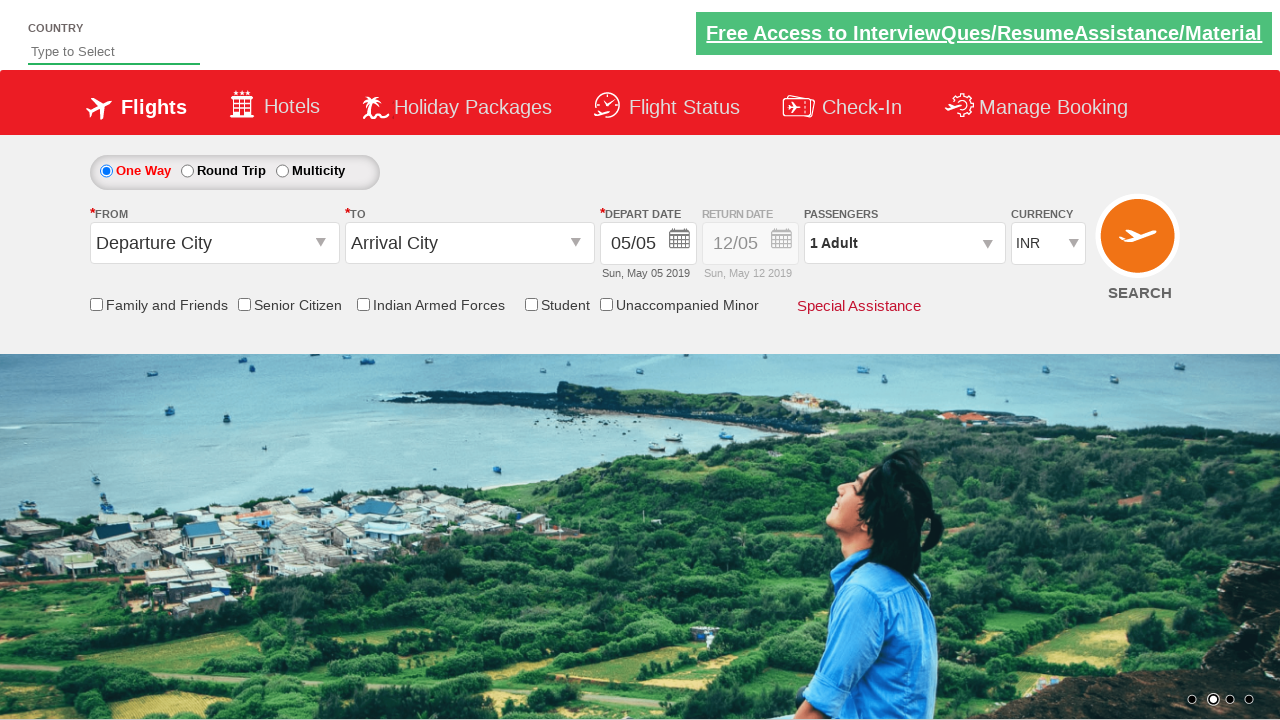

Selected USD option from currency dropdown on select[name='ctl00$mainContent$DropDownListCurrency']
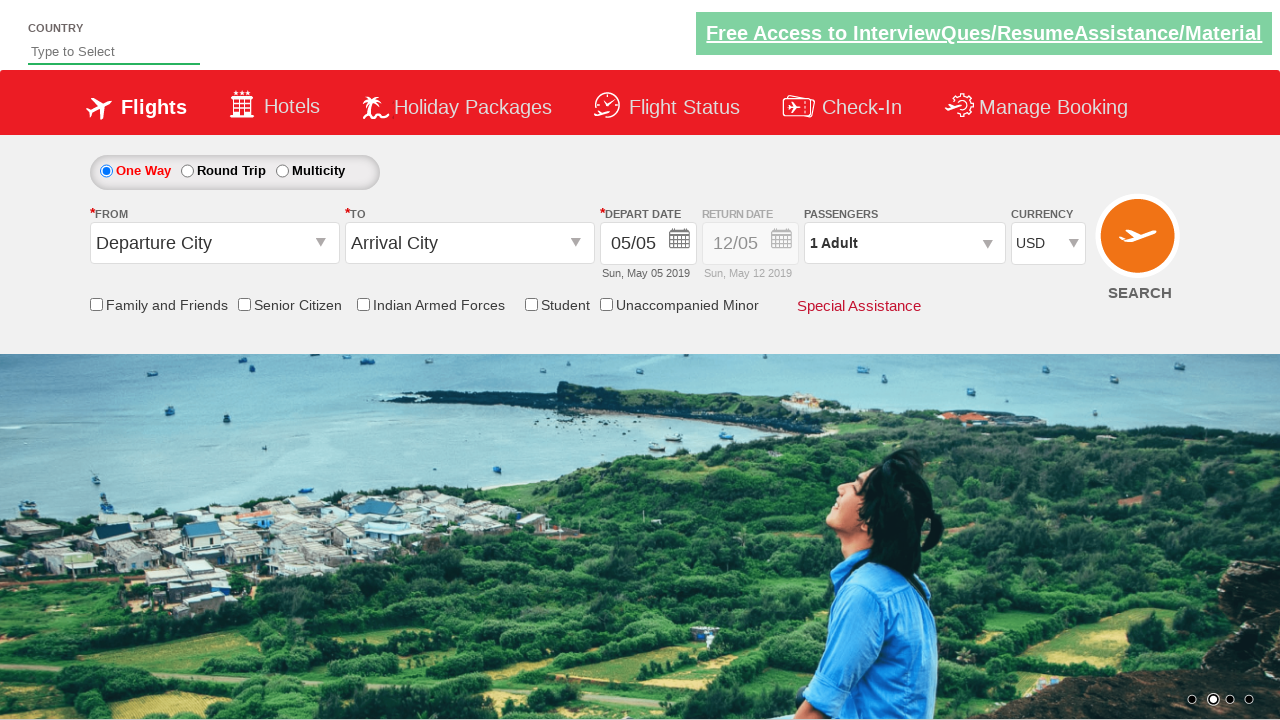

Verified that currency dropdown selection was applied
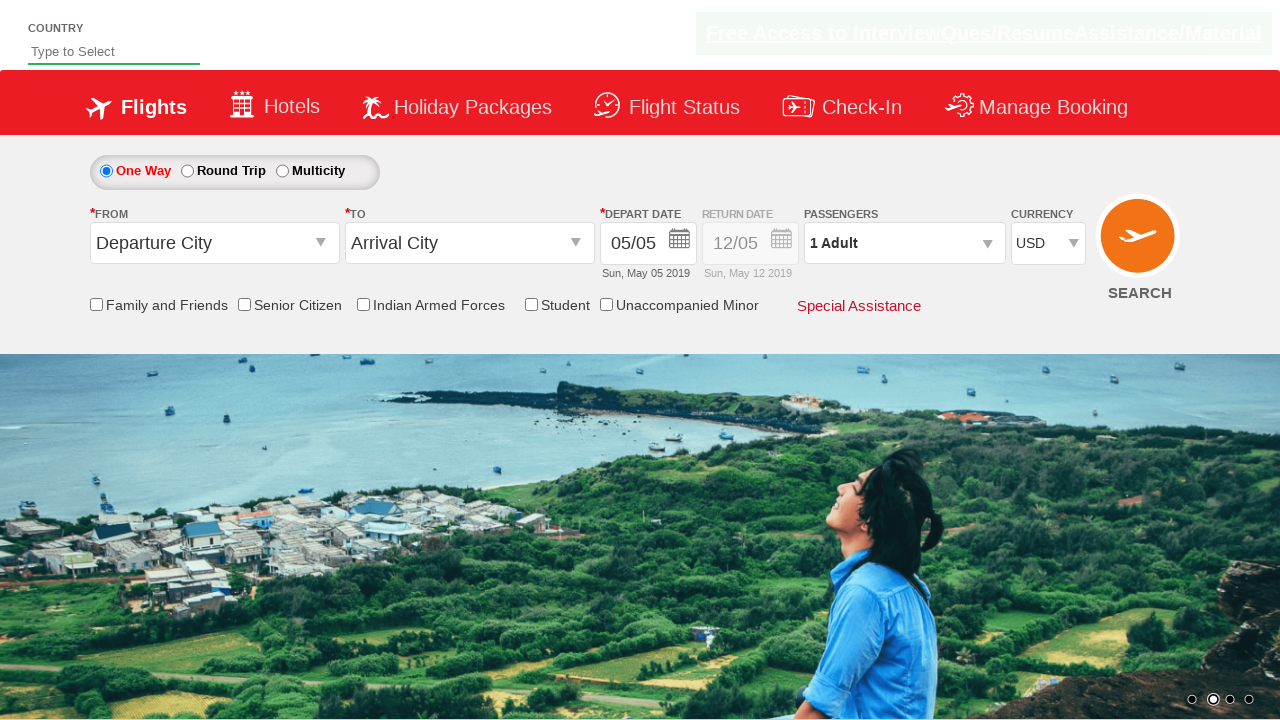

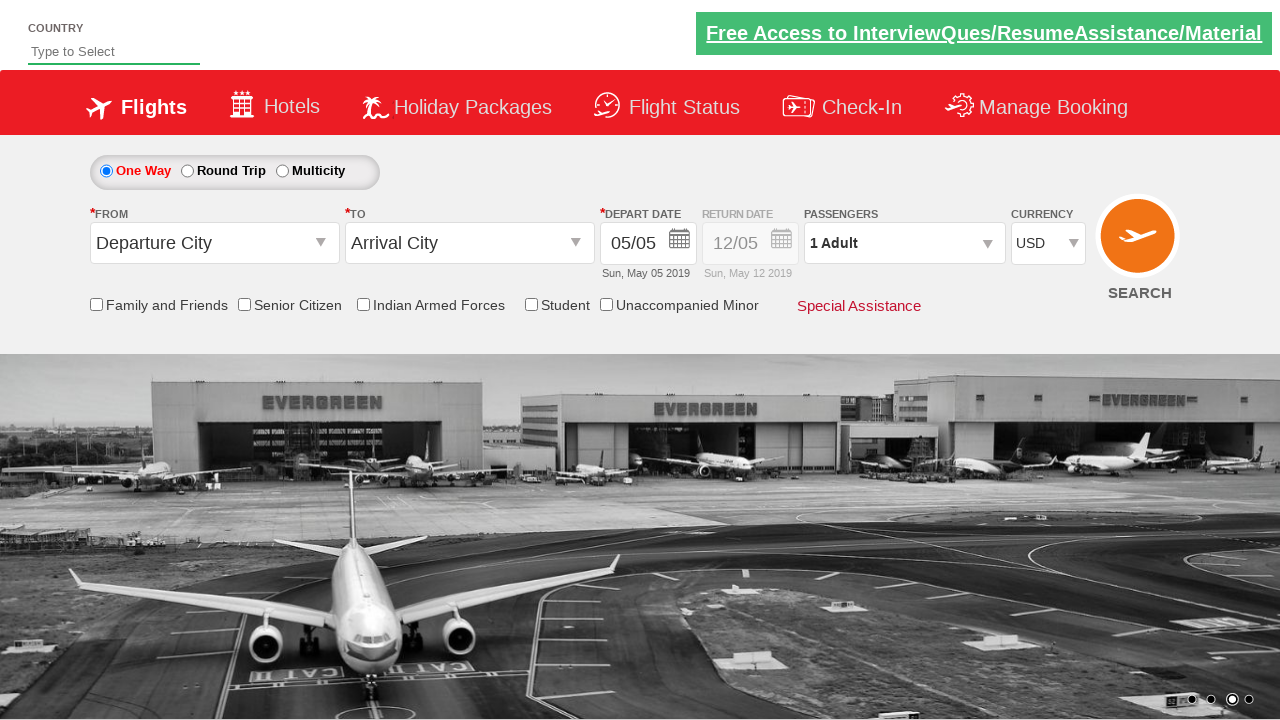